Tests keyboard interactions including scrolling with arrow keys, text insertion, double-click on text, and drag-and-drop functionality on a practice automation page

Starting URL: https://testautomationpractice.blogspot.com/p/playwrightpractice.html#

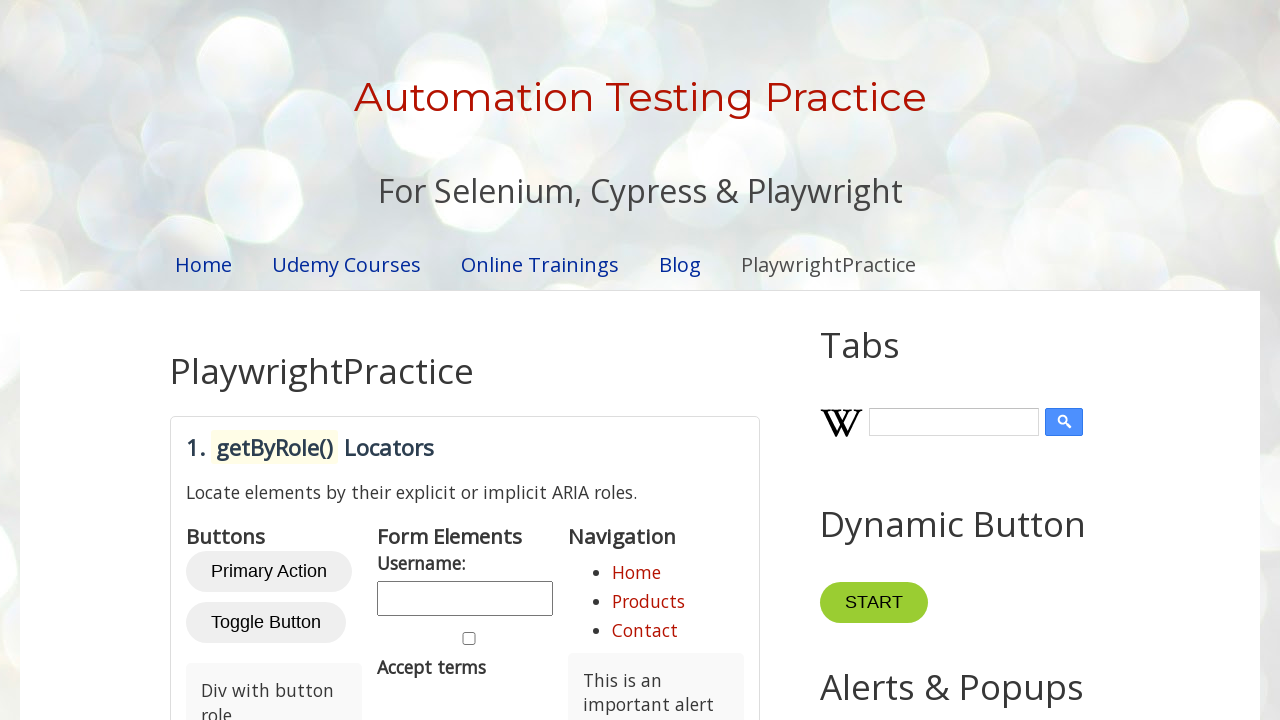

Pressed ArrowDown key to scroll down
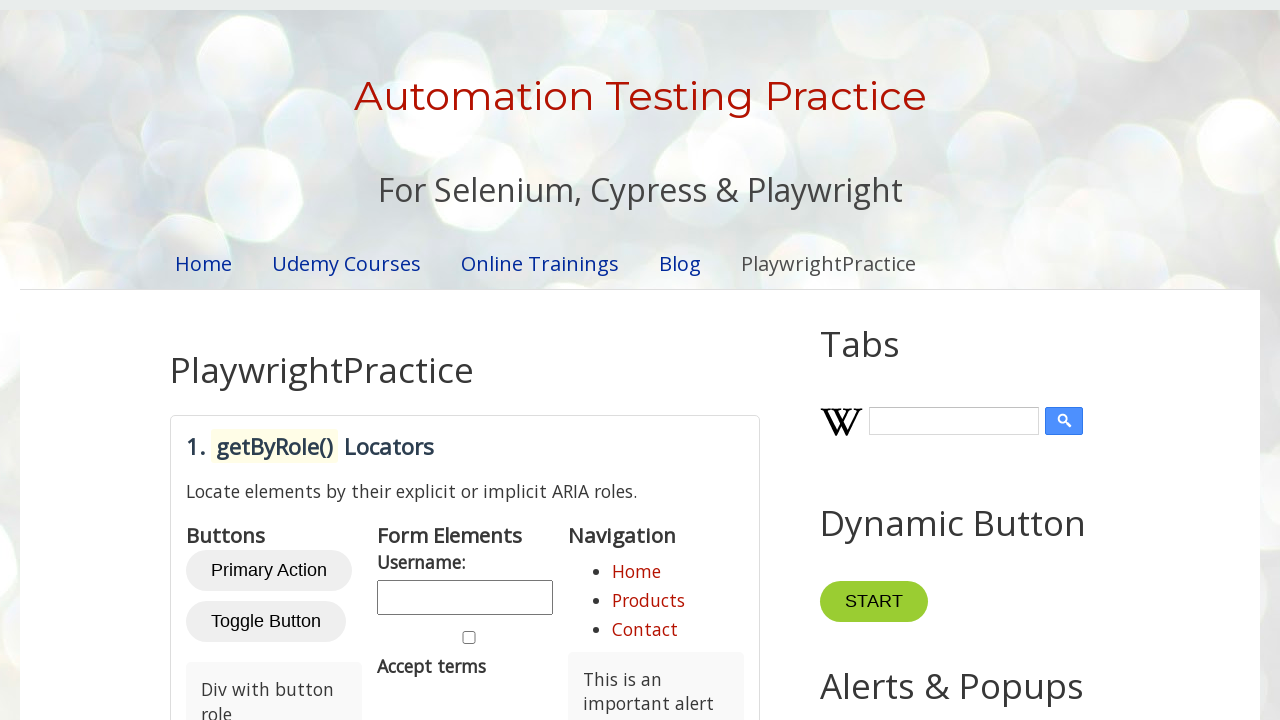

Pressed ArrowDown key to scroll down
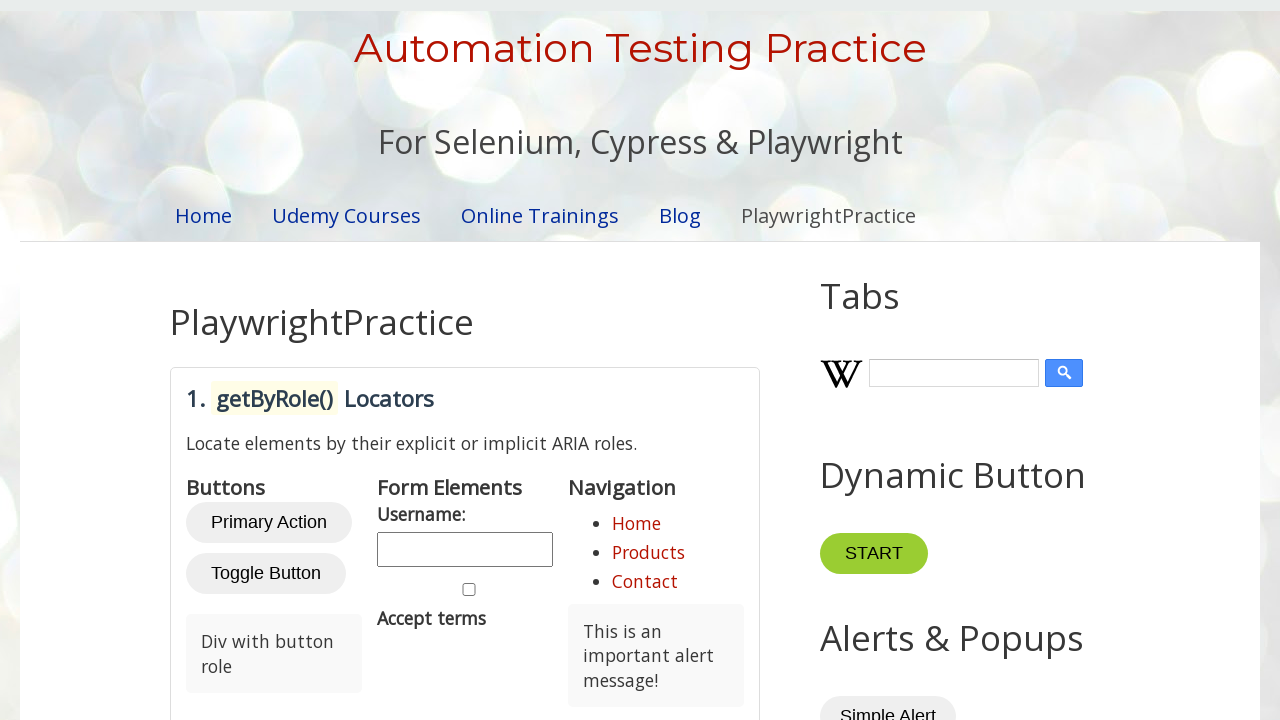

Pressed ArrowDown key to scroll down
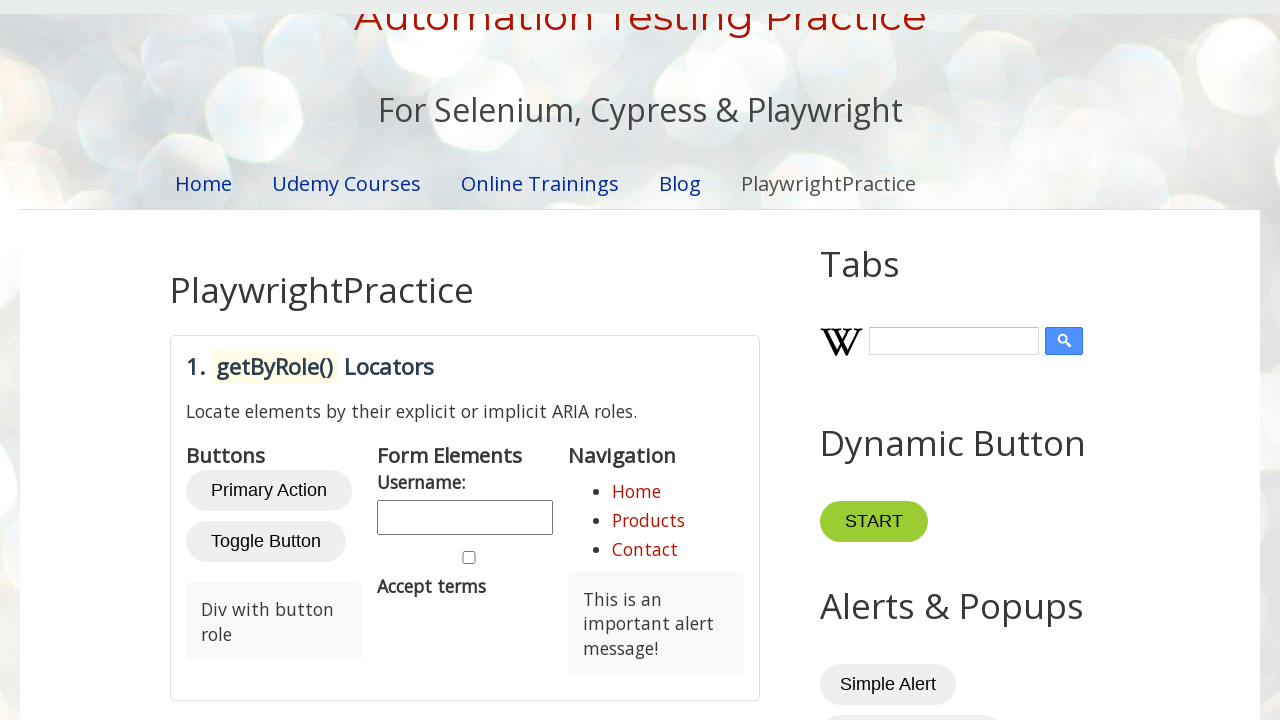

Pressed ArrowDown key to scroll down
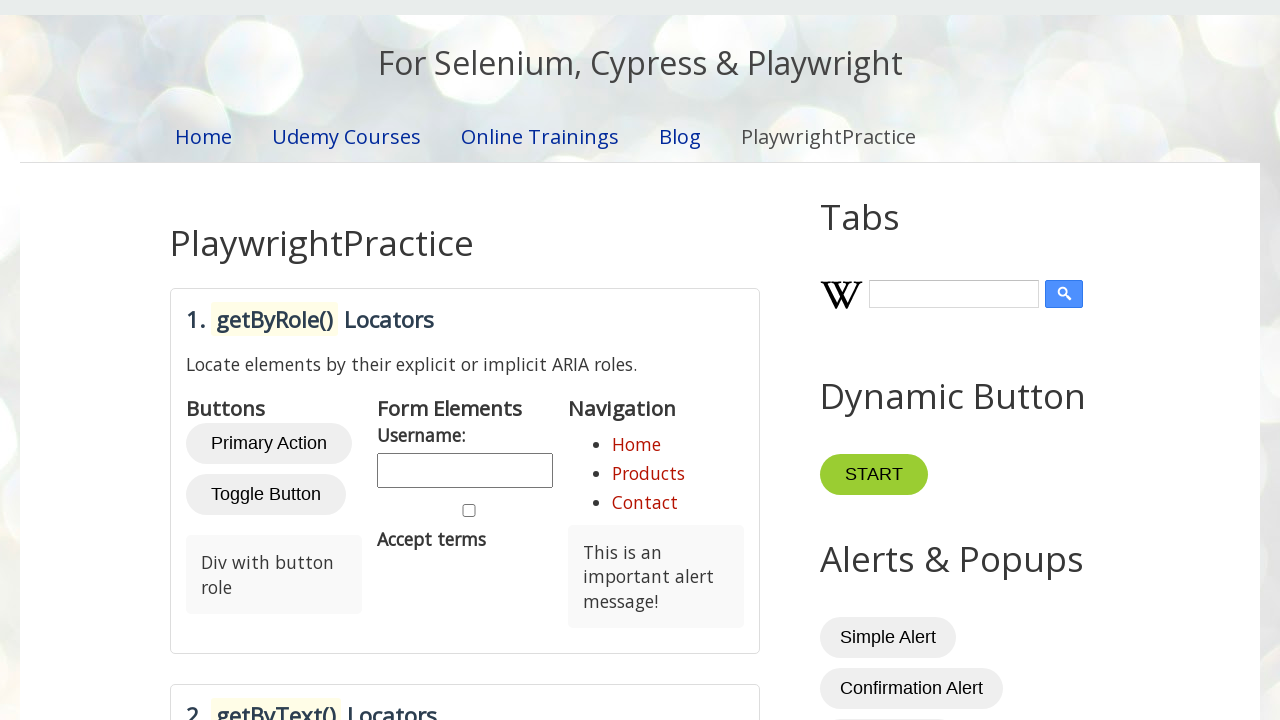

Pressed ArrowDown key to scroll down
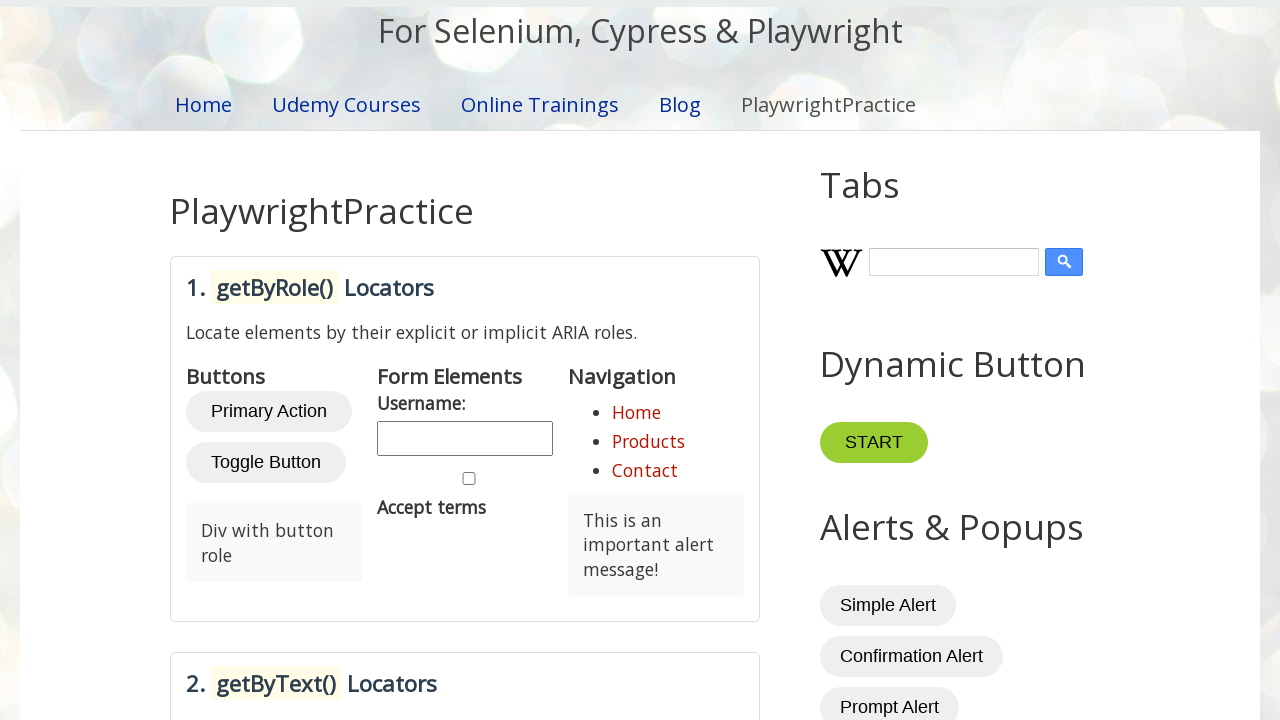

Pressed ArrowDown key to scroll down
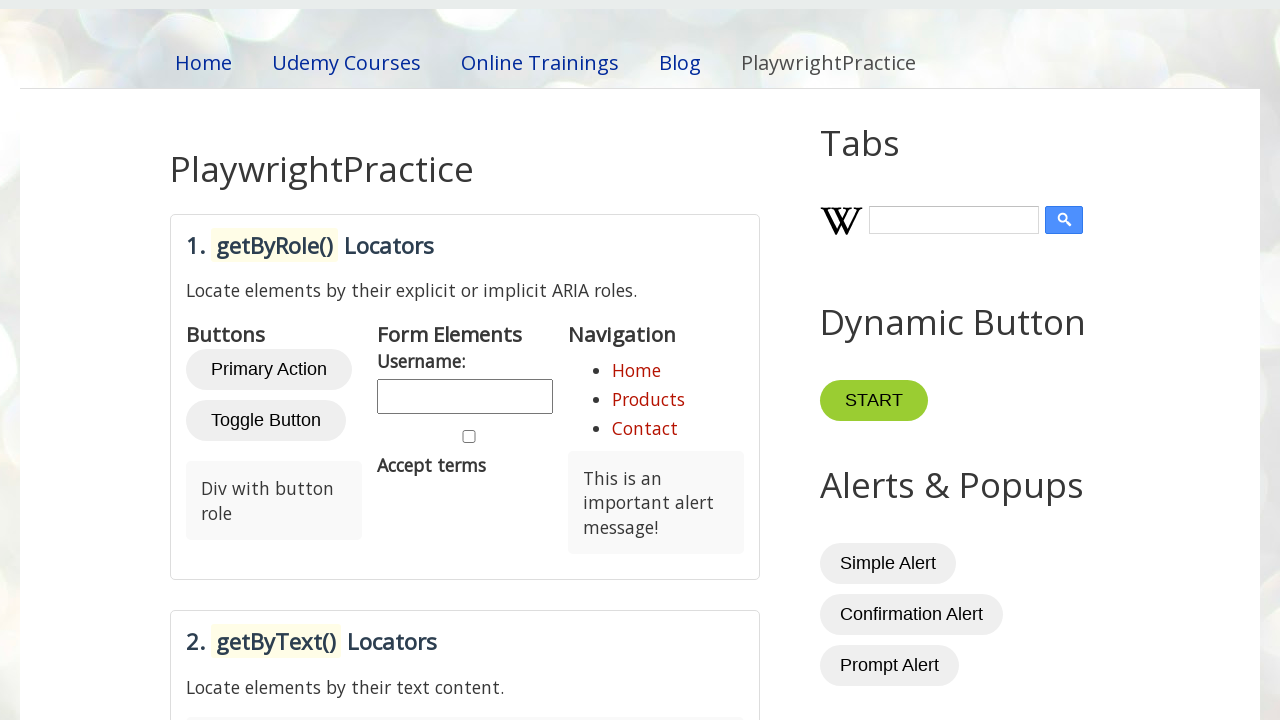

Pressed ArrowDown key to scroll down
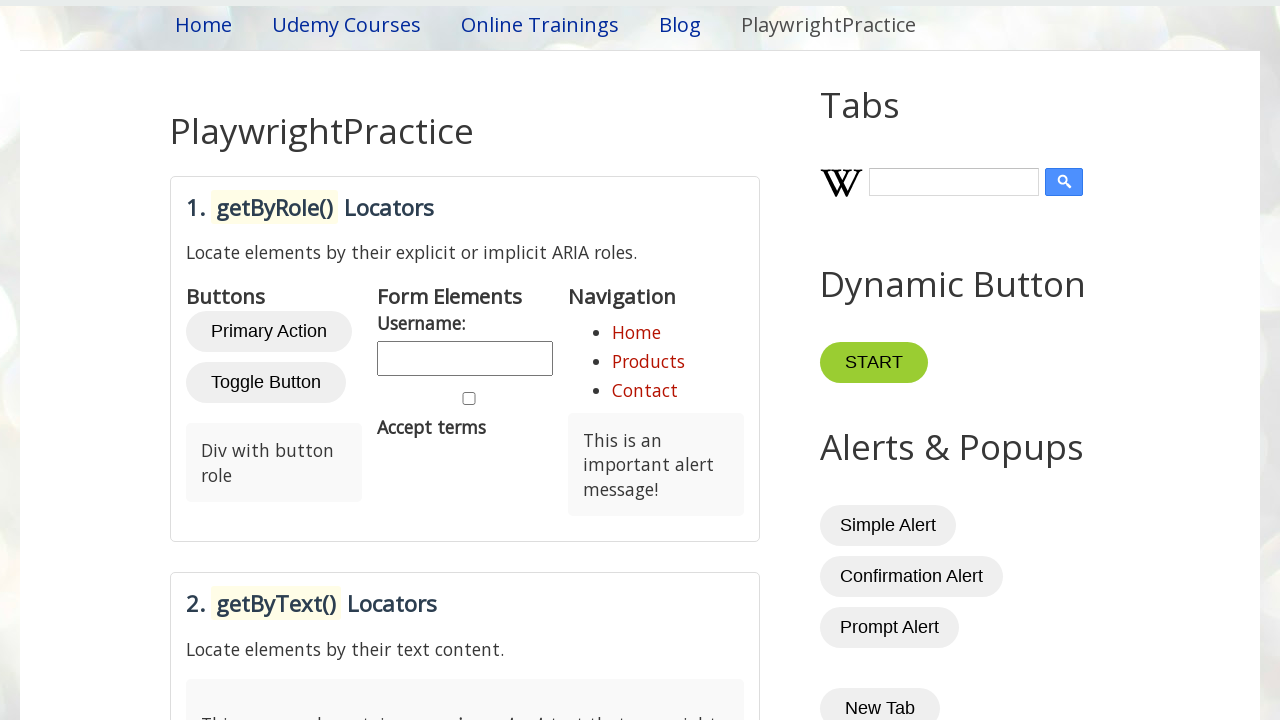

Pressed ArrowDown key to scroll down
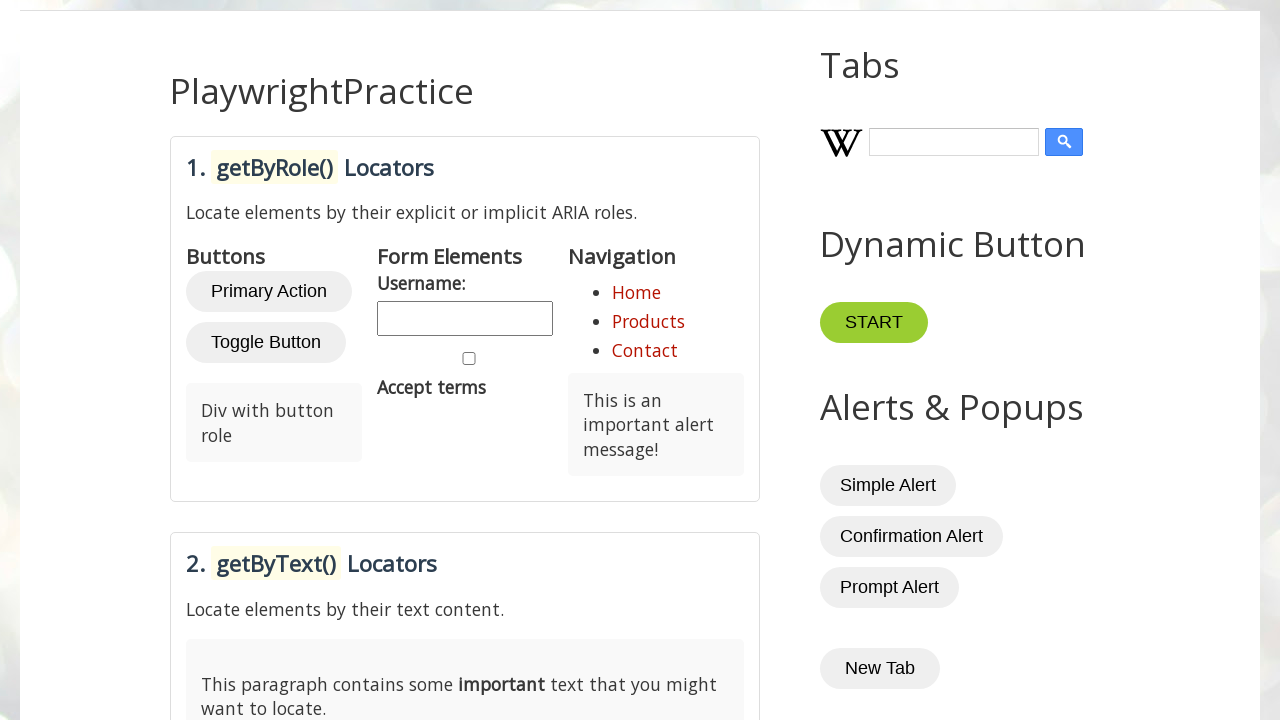

Pressed ArrowDown key to scroll down
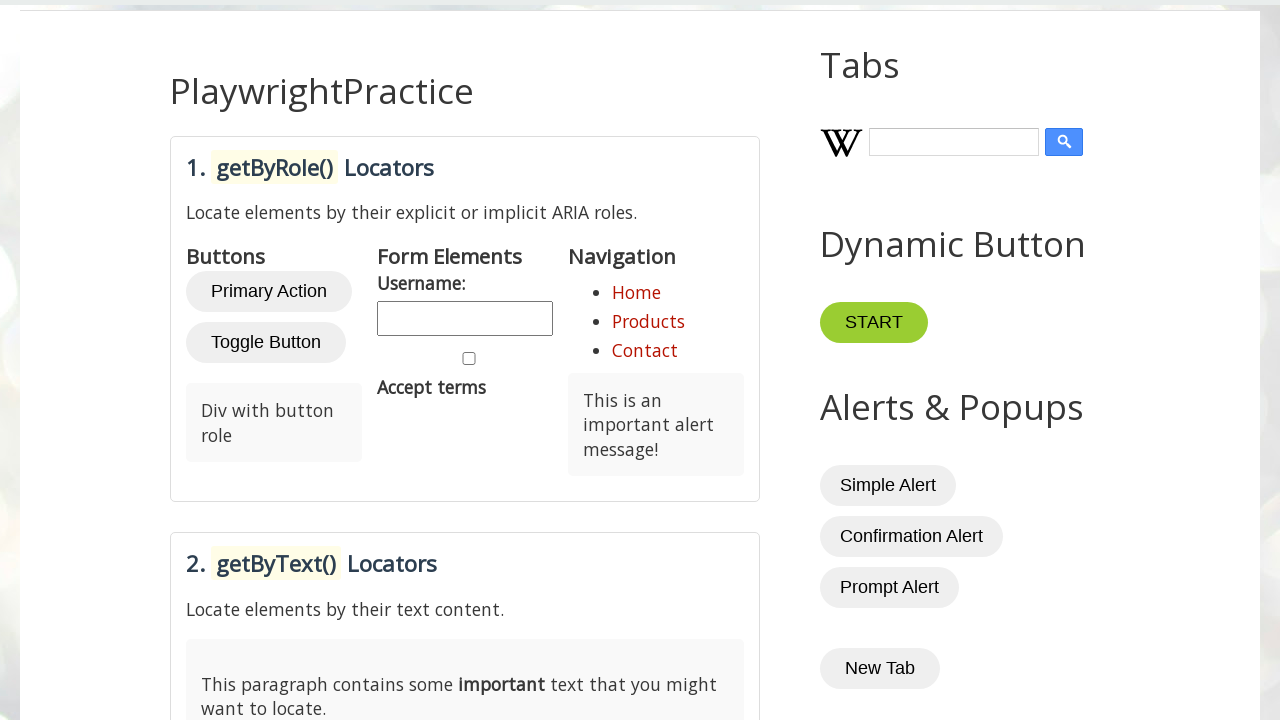

Pressed ArrowDown key to scroll down
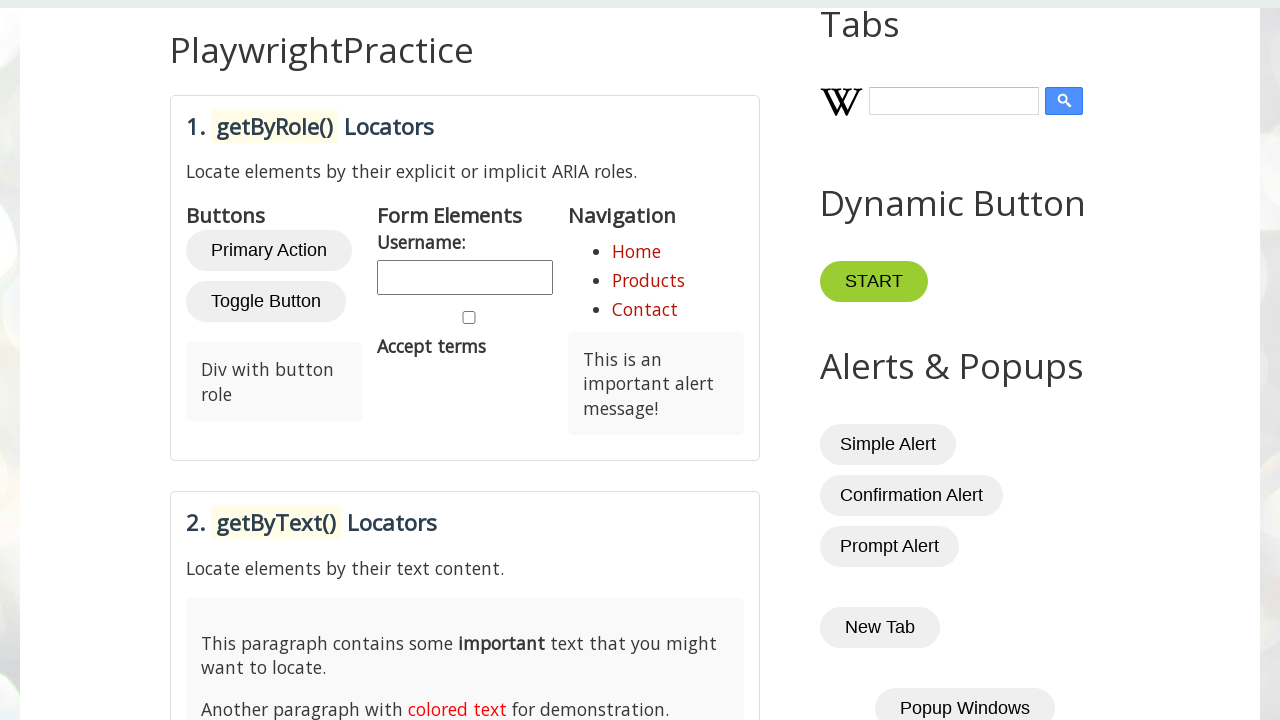

Pressed ArrowDown key to scroll down
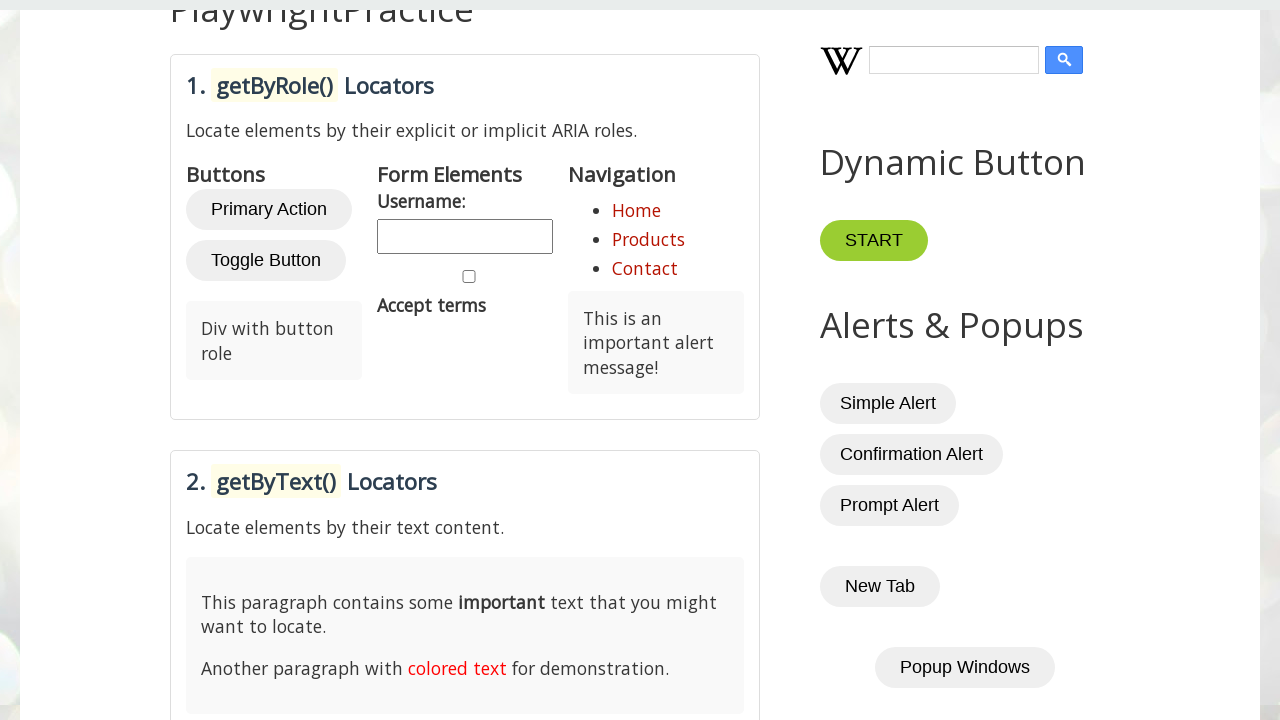

Inserted text 'ArrowDown' using keyboard
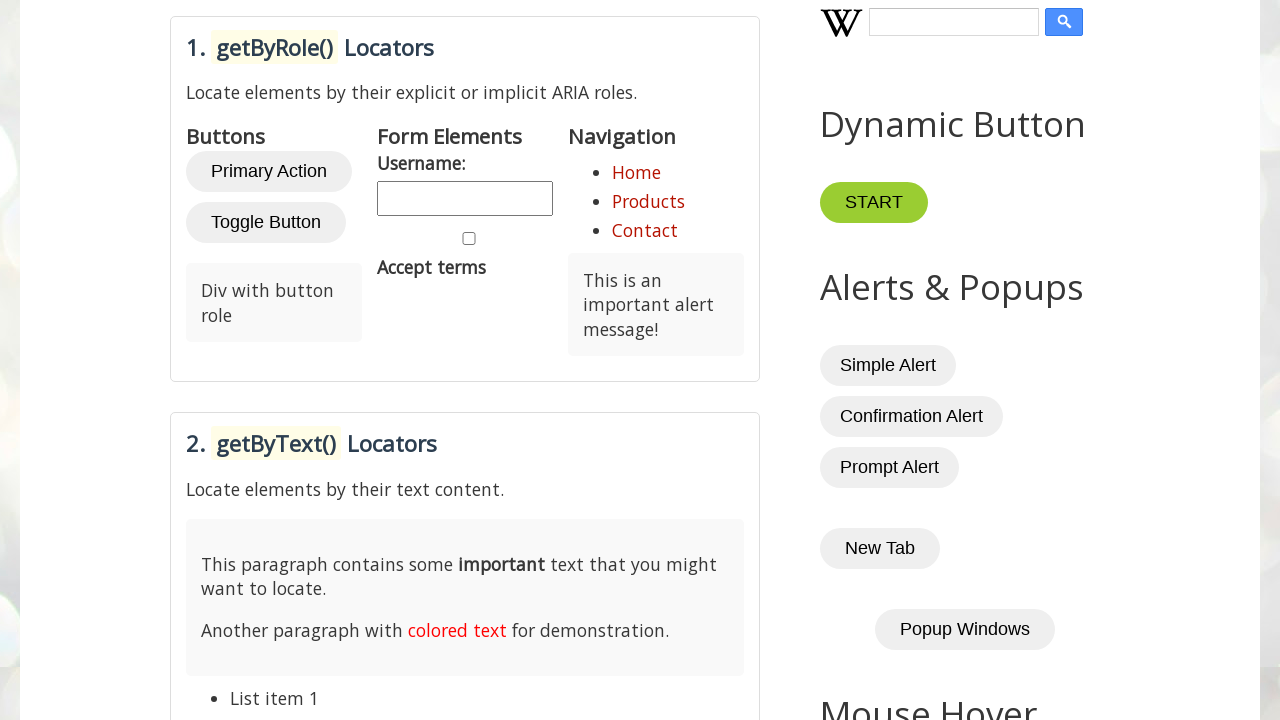

Double-clicked on 'Copy Text' element at (885, 361) on internal:text="Copy Text"i
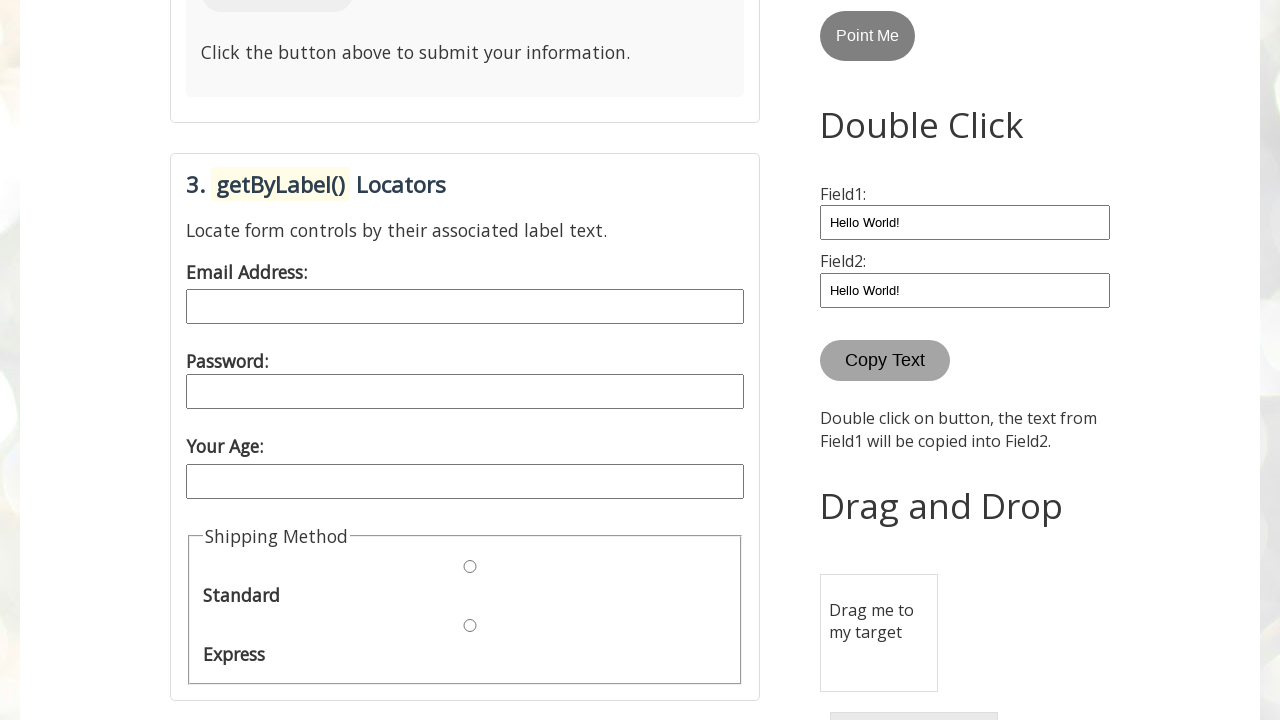

Hovered over draggable element at (879, 633) on #draggable
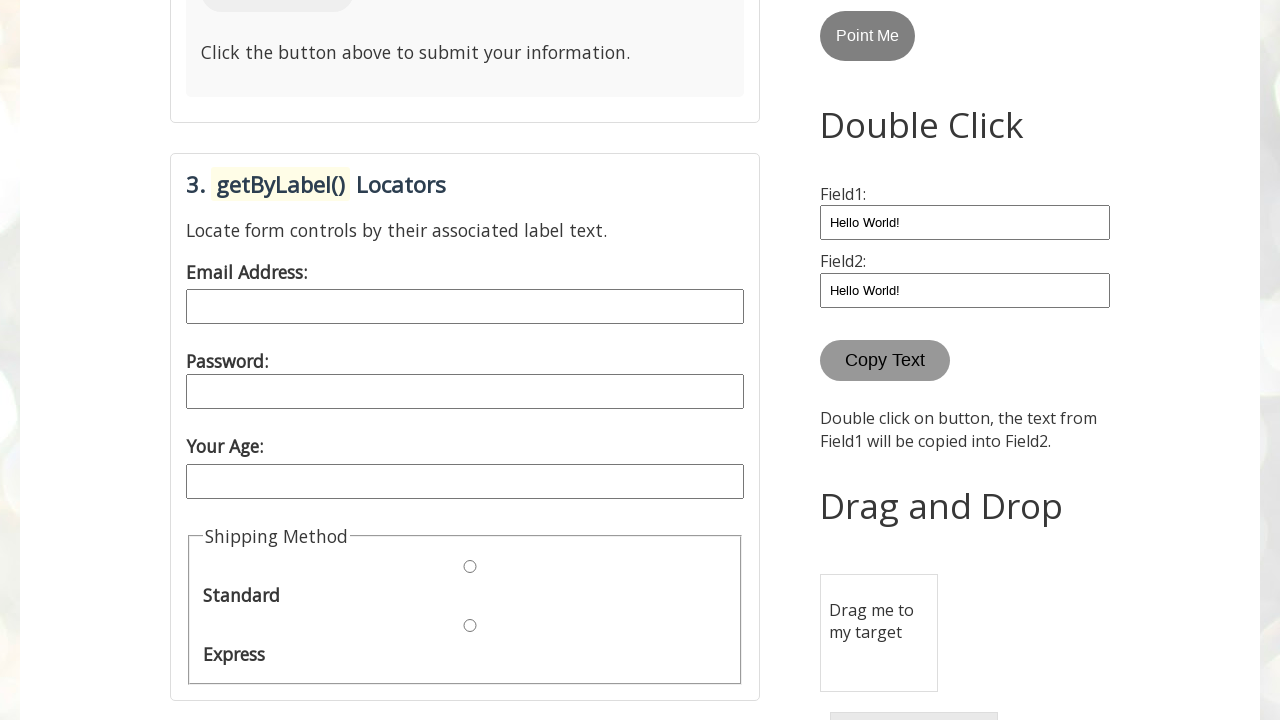

Pressed mouse button down on draggable element at (879, 633)
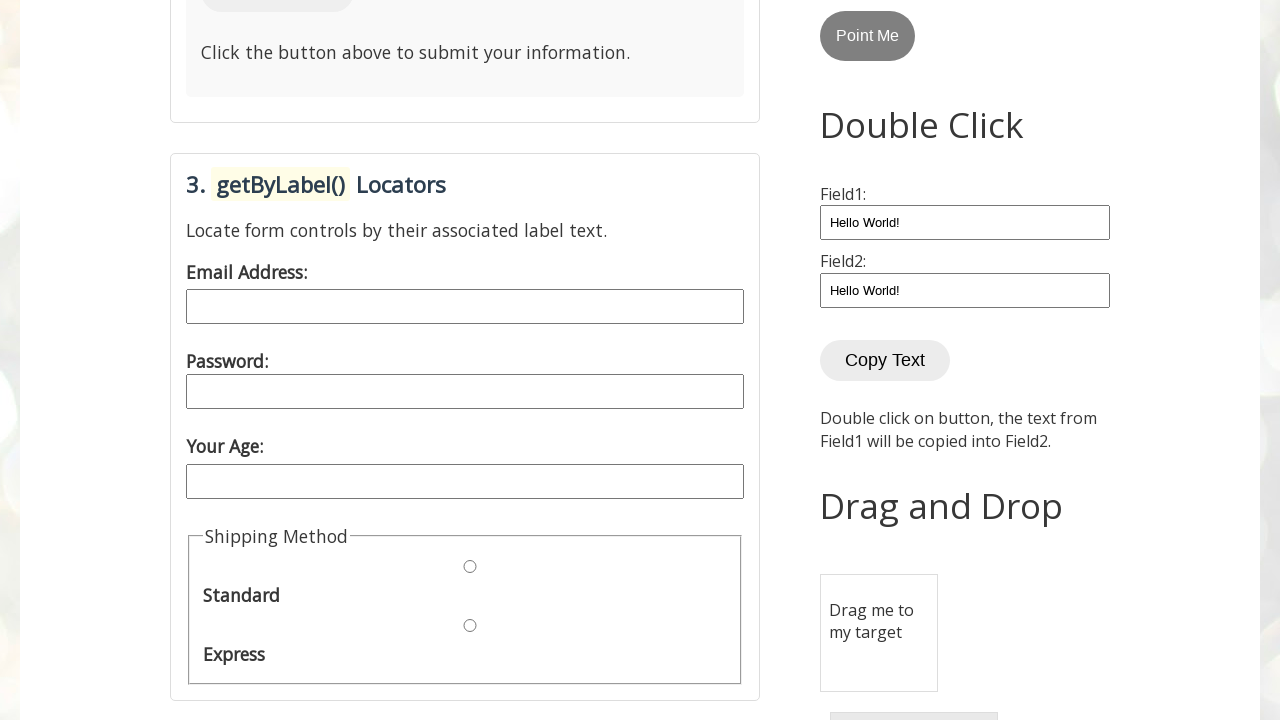

Hovered over droppable element at (914, 636) on #droppable
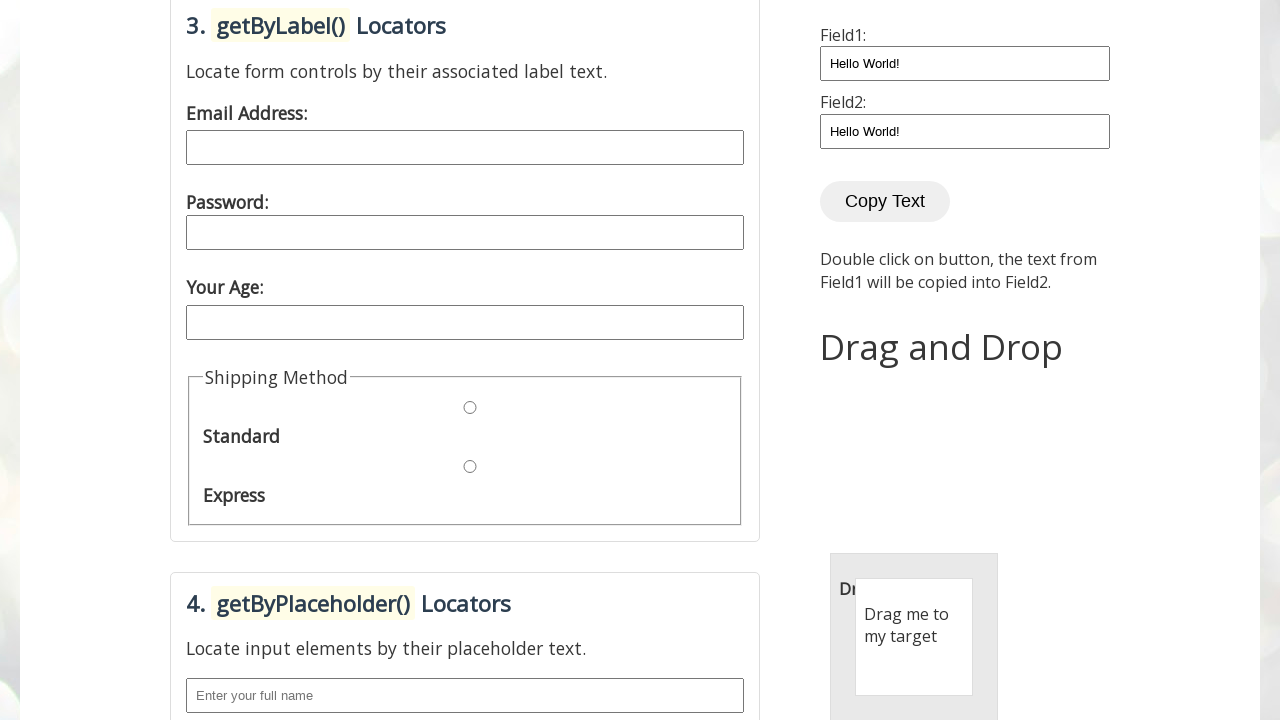

Released mouse button on droppable element to complete drag-and-drop at (914, 636)
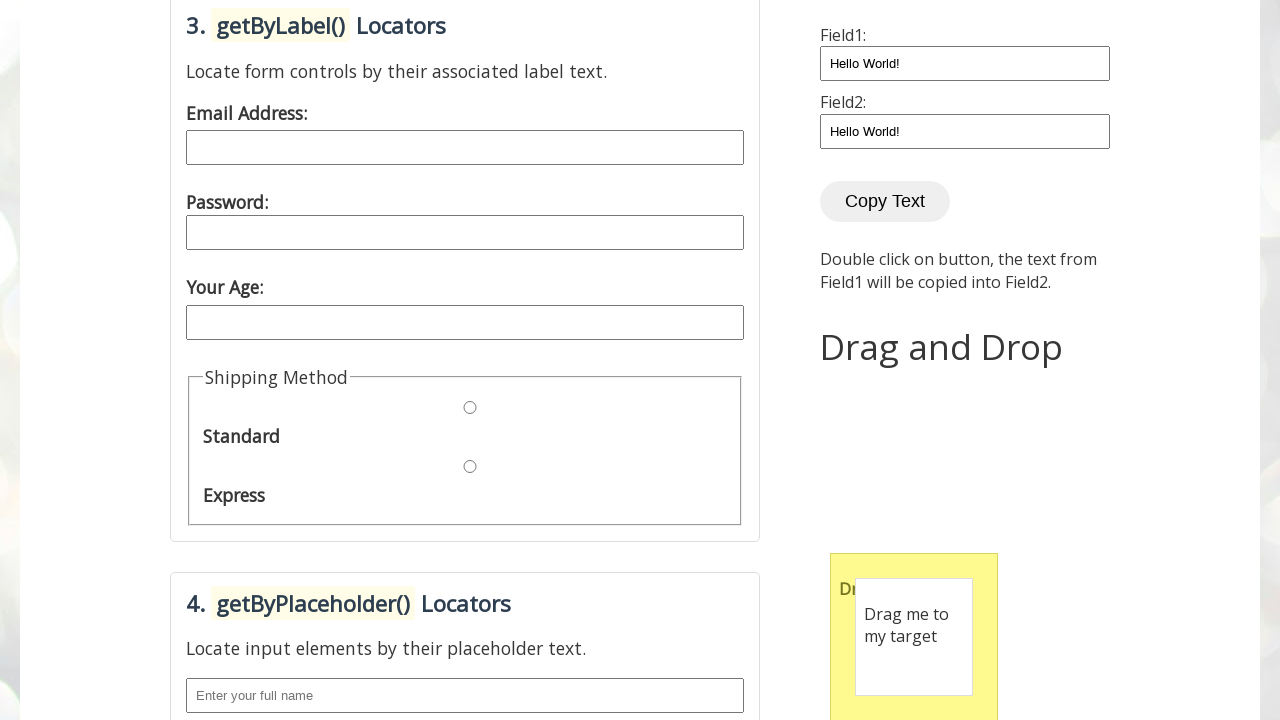

Waited 4 seconds for drag-drop action to complete
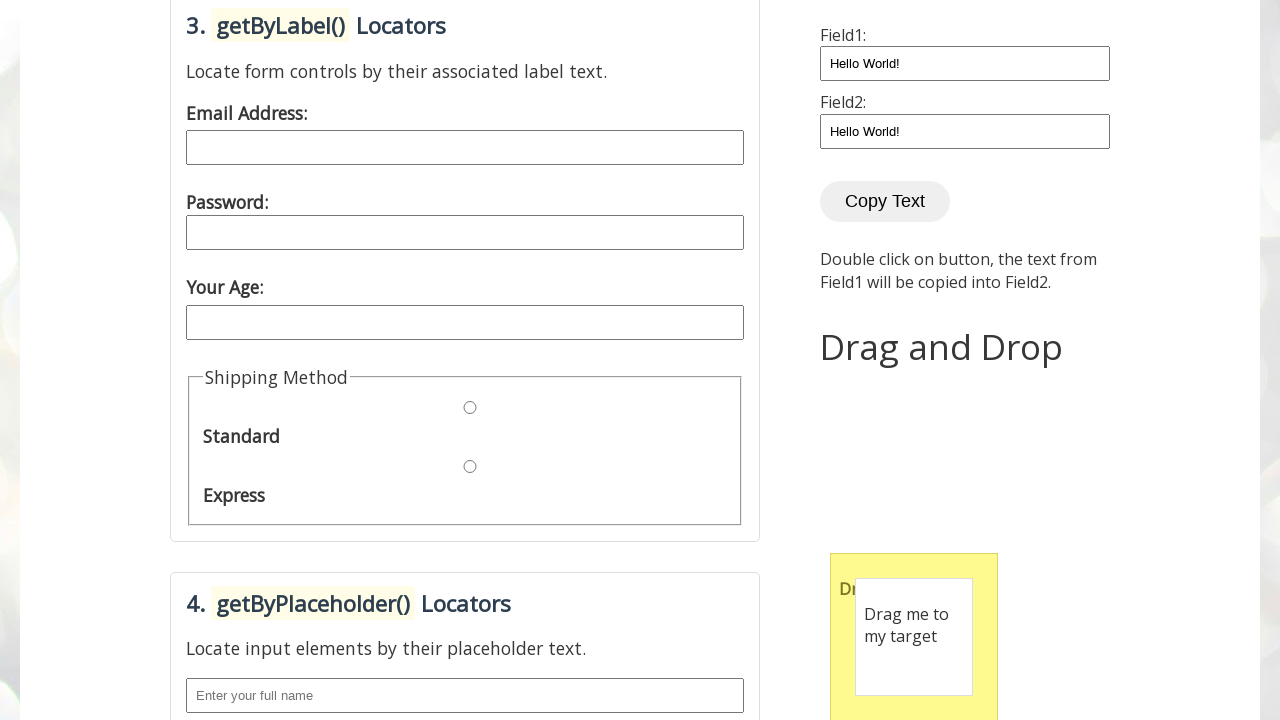

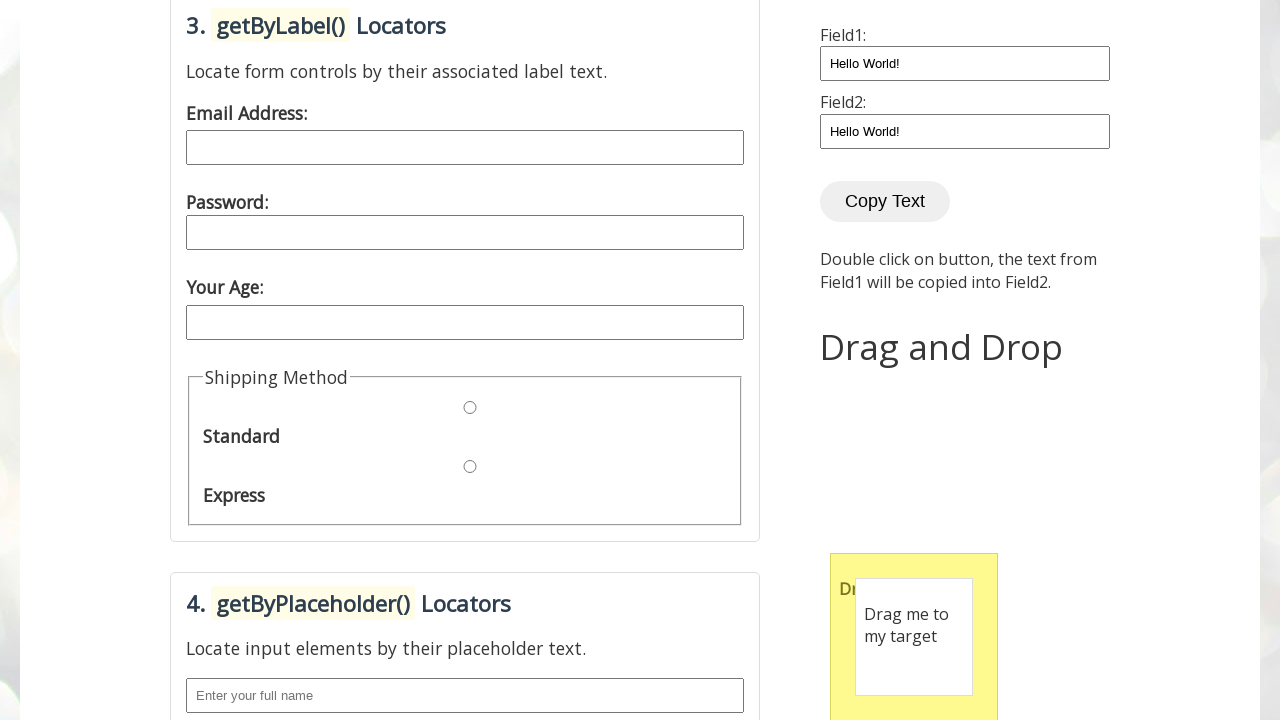